Tests drag and drop functionality on jQuery UI demo page by dragging an element and dropping it onto a target area

Starting URL: https://jqueryui.com/droppable/

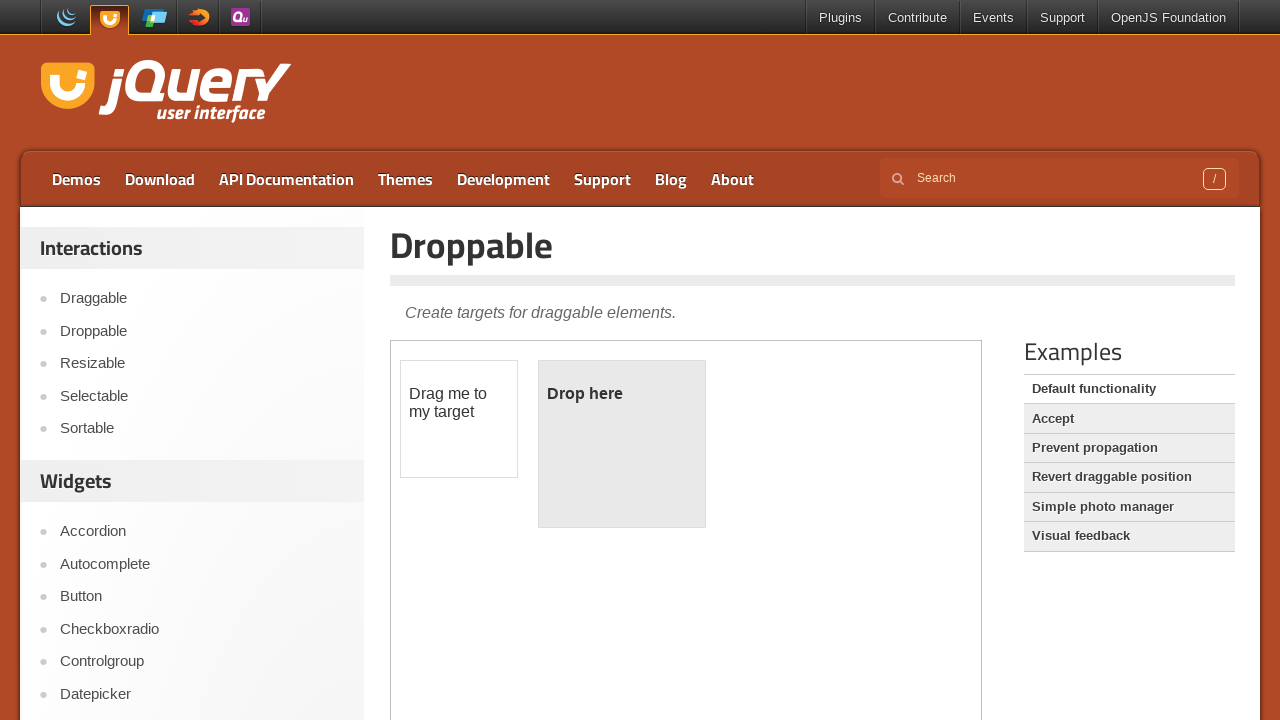

Located the demo iframe
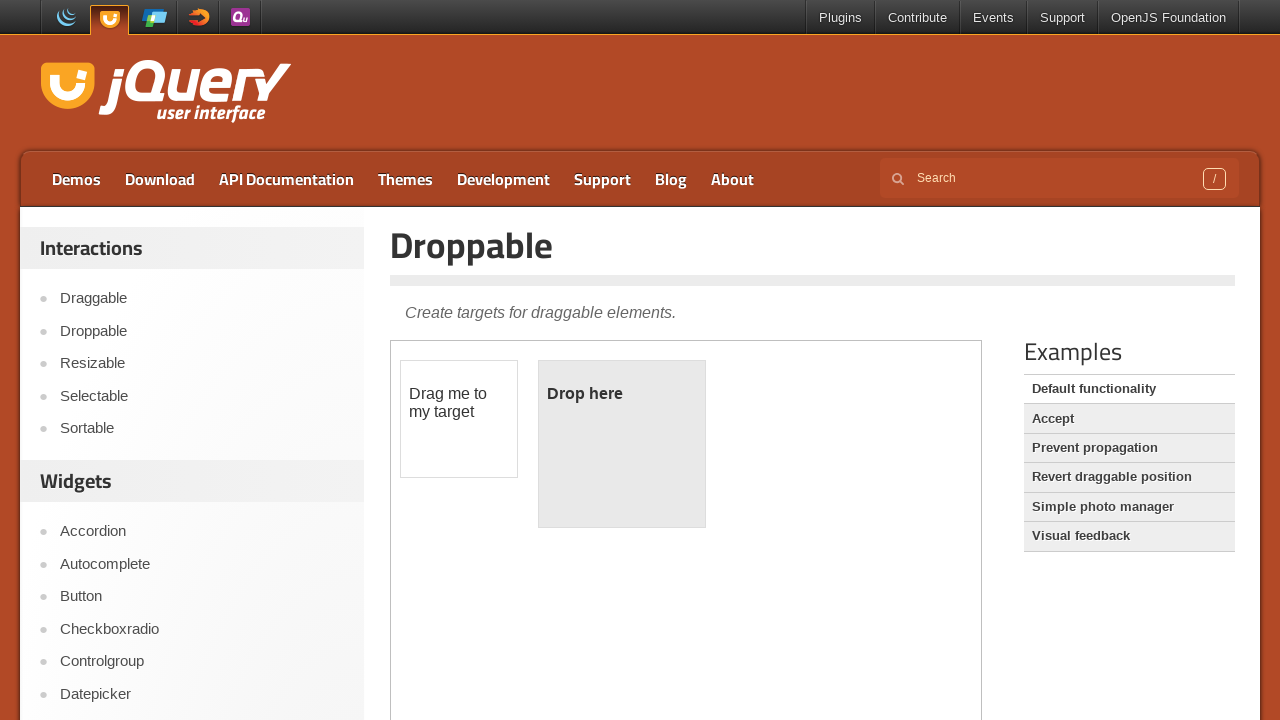

Located the draggable element
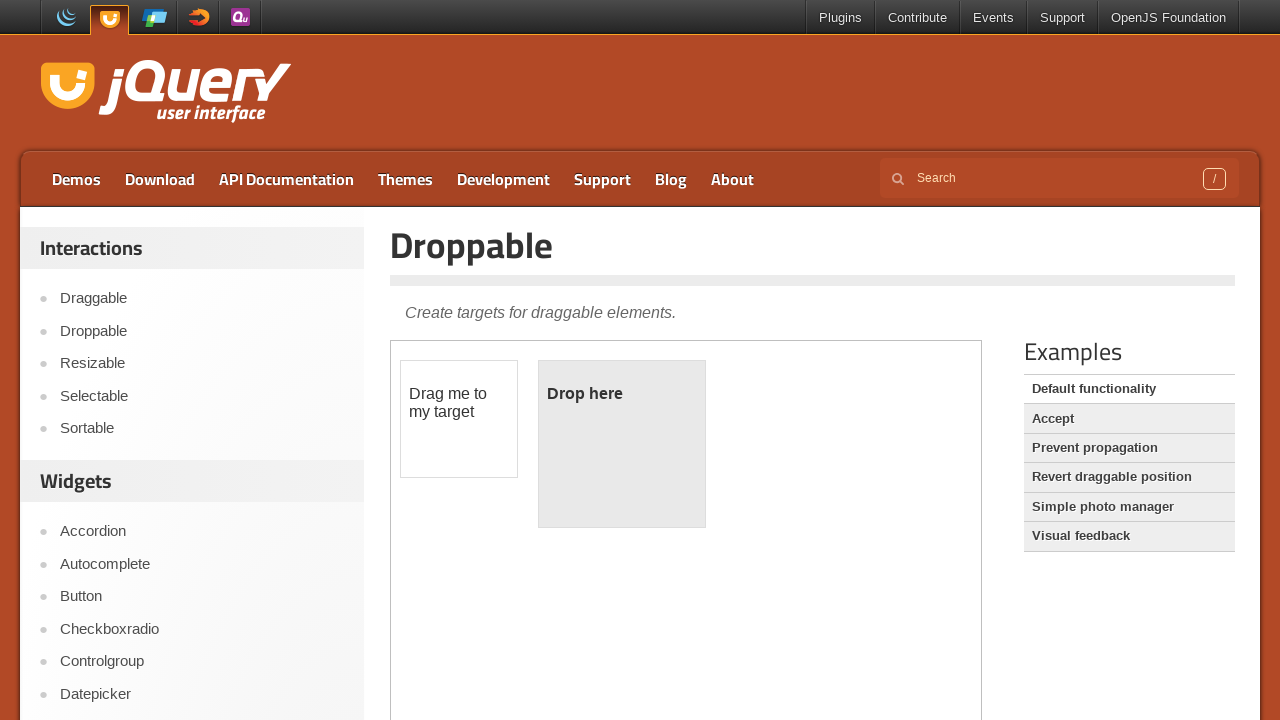

Located the droppable target area
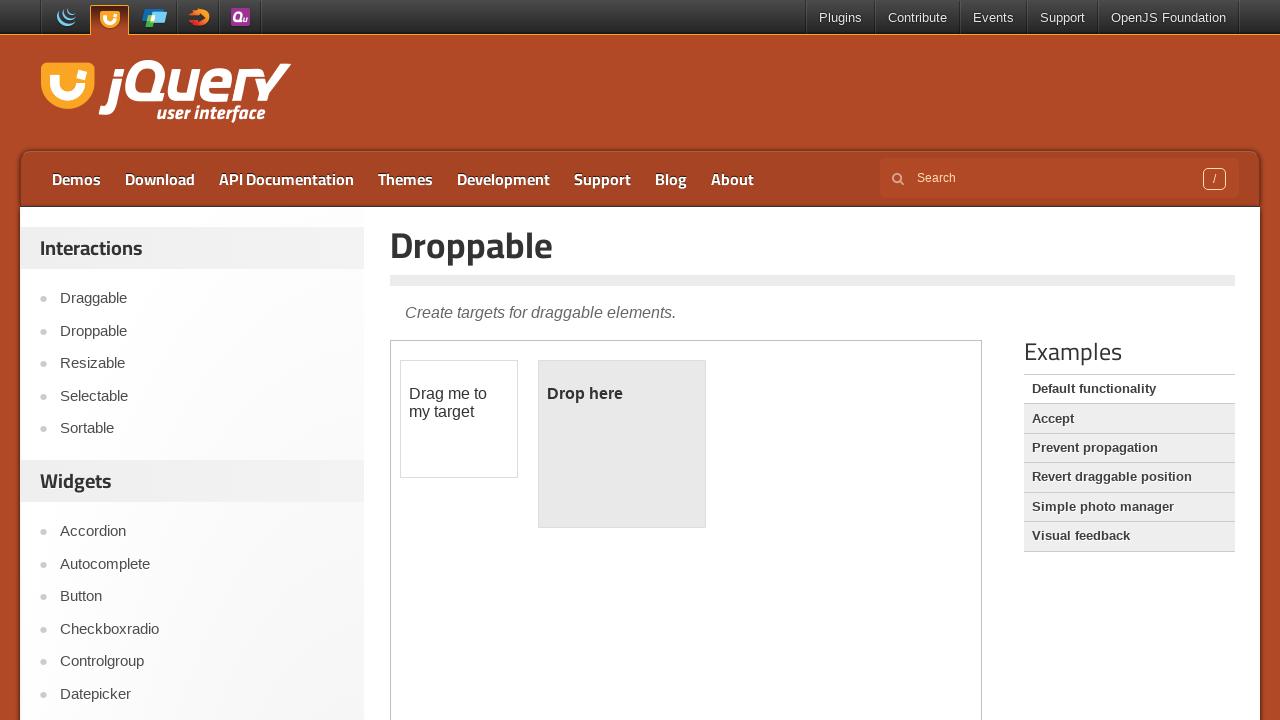

Dragged element to the droppable target area at (622, 444)
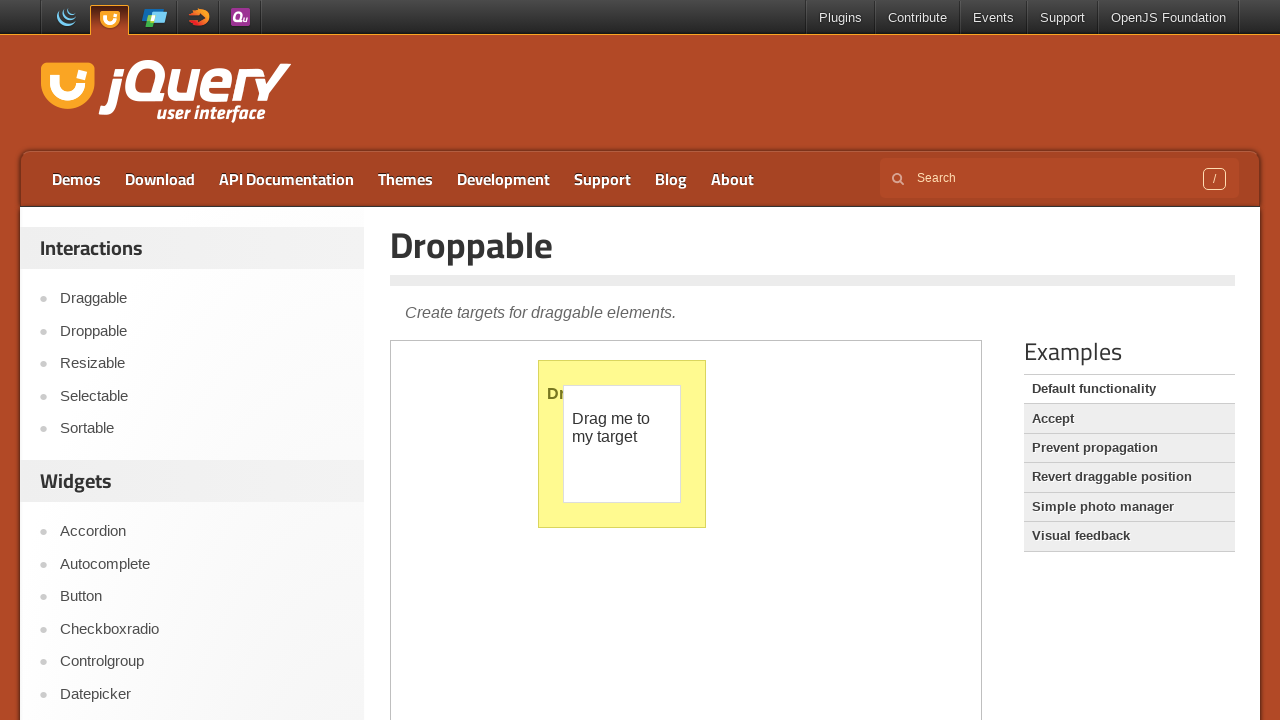

Waited for drag and drop animation to complete
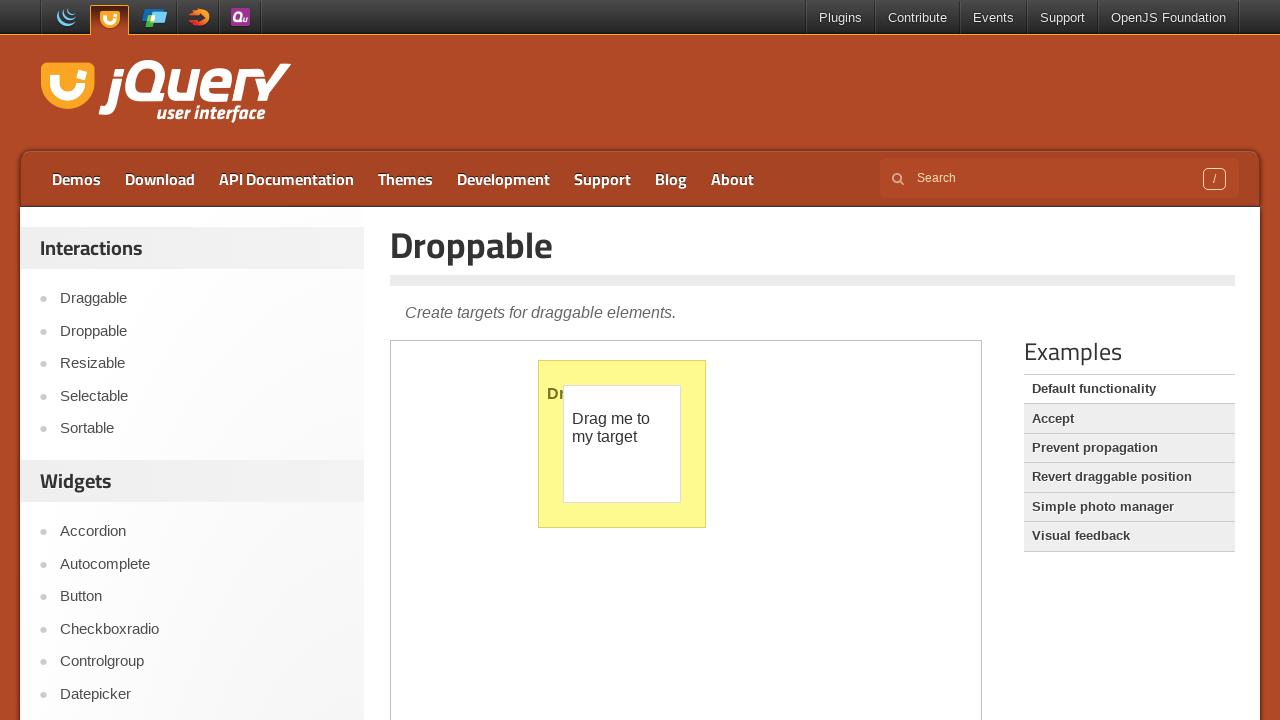

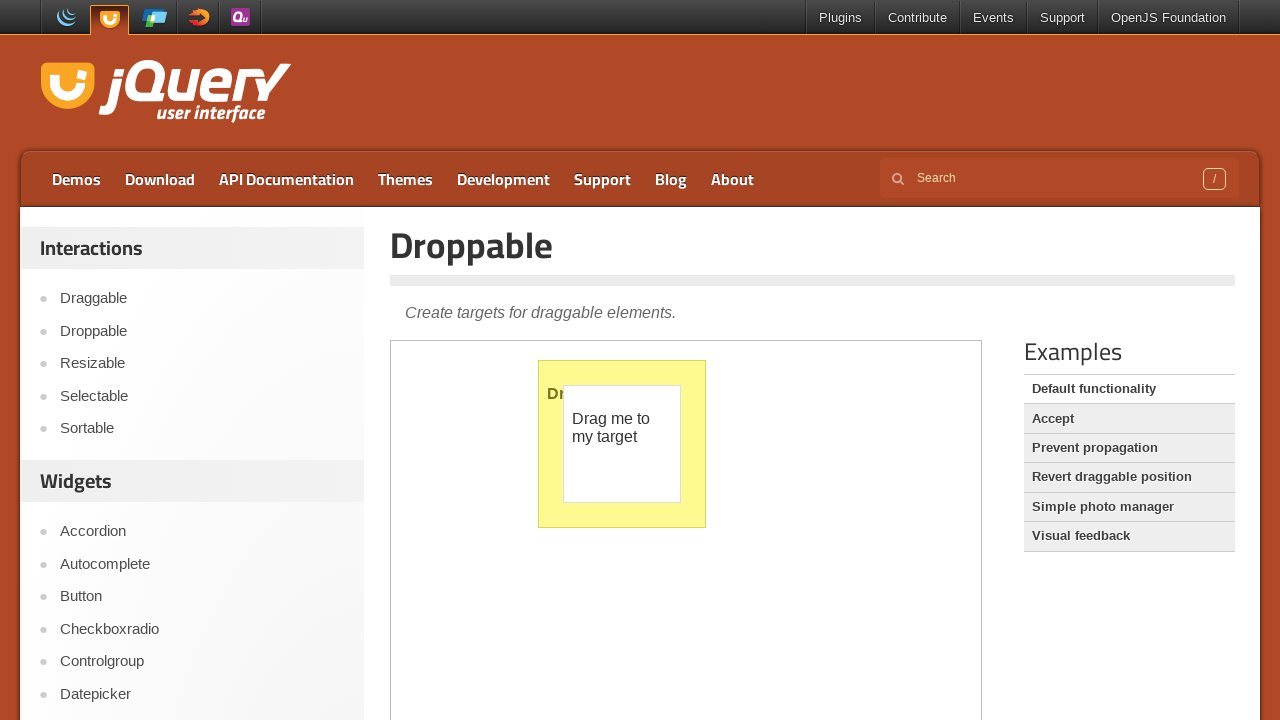